Tests multiple windows by clicking a link that opens a new window and verifying the new window title

Starting URL: http://the-internet.herokuapp.com/windows

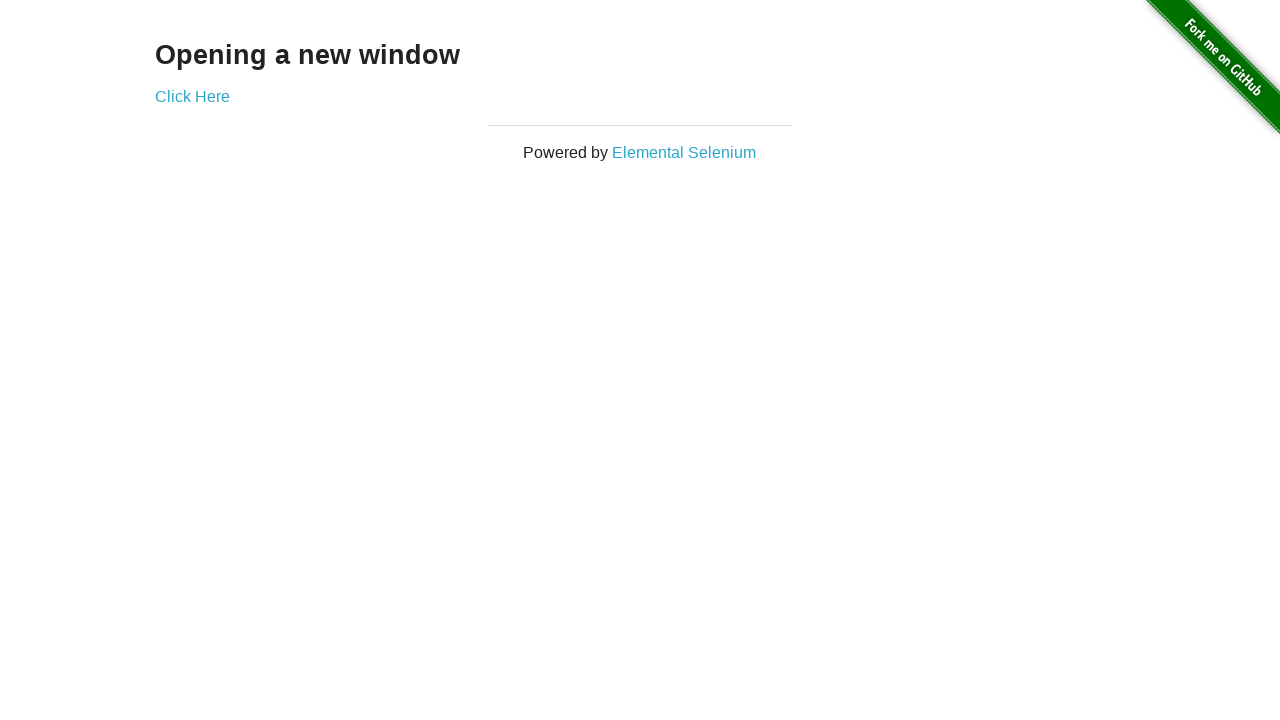

Clicked link to open new window at (192, 96) on .example a
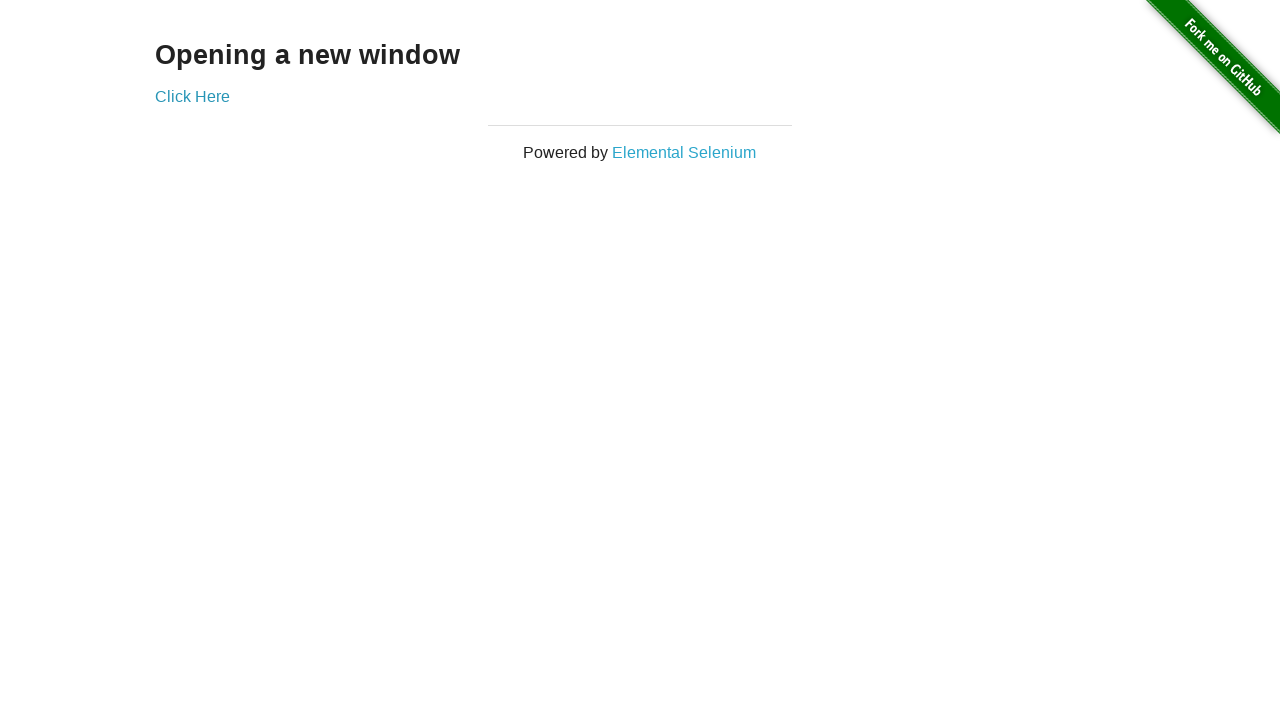

Captured new window/page object
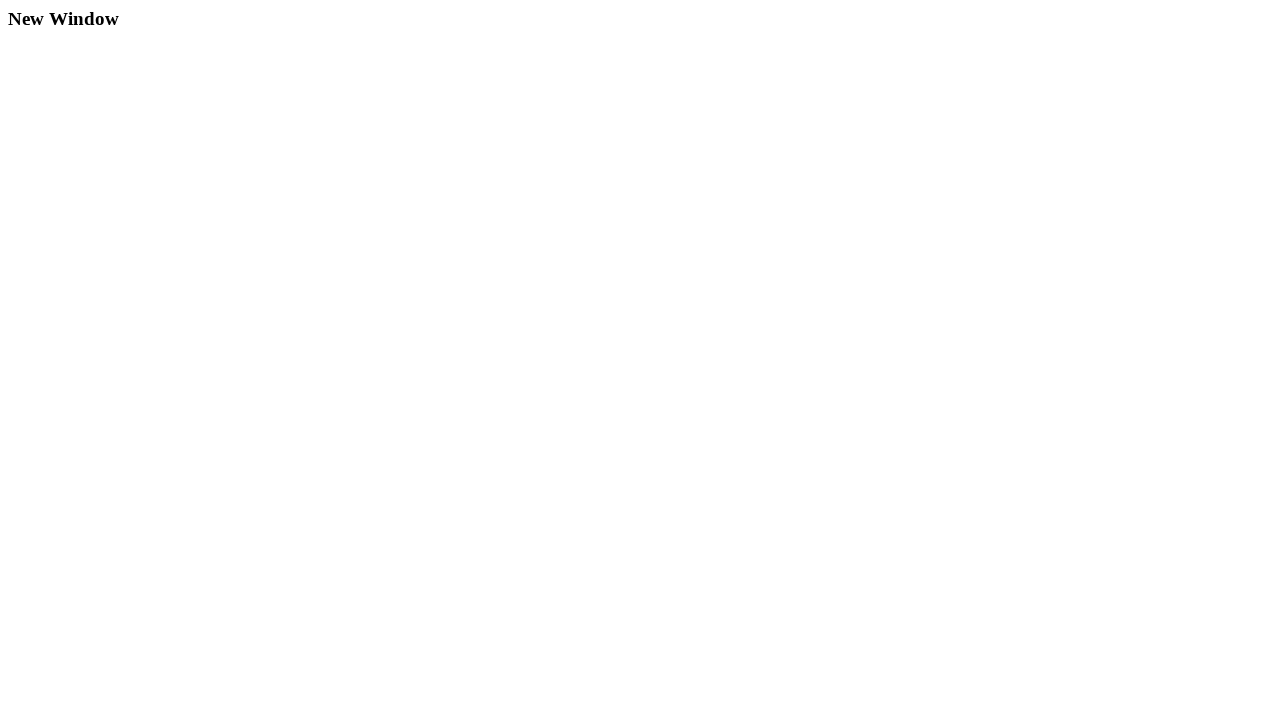

New window page loaded
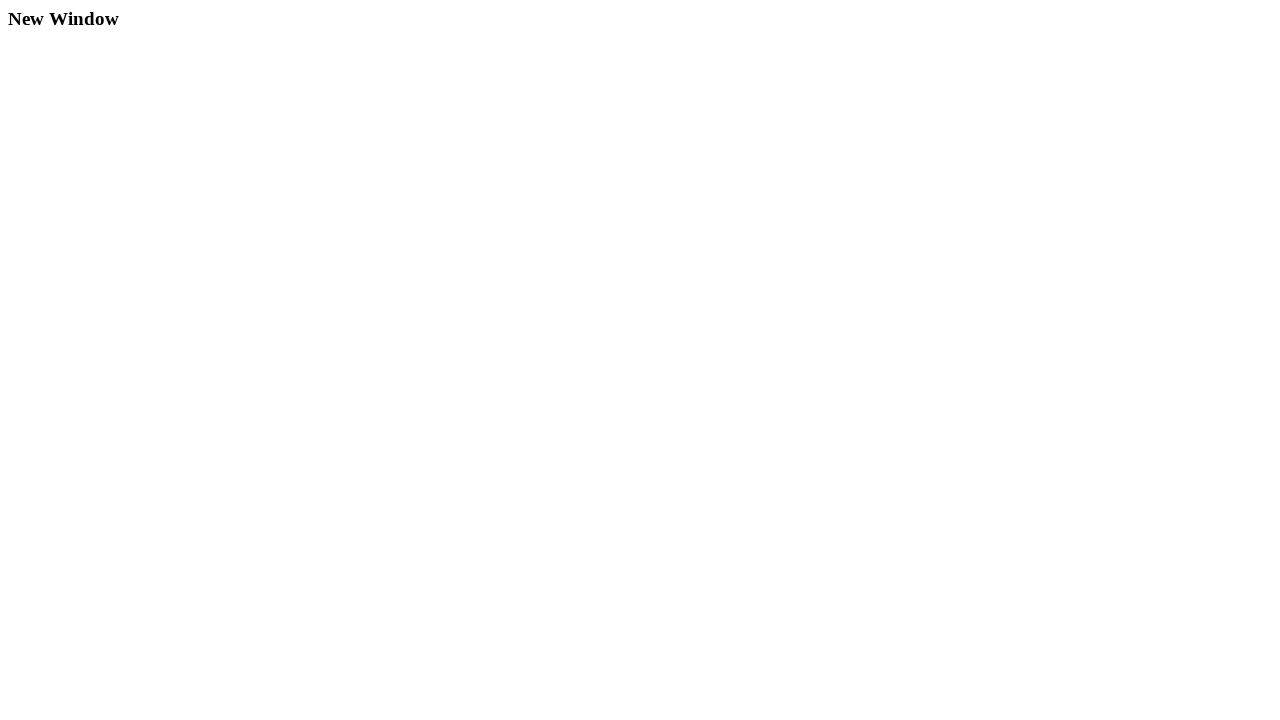

Verified new window title is 'New Window'
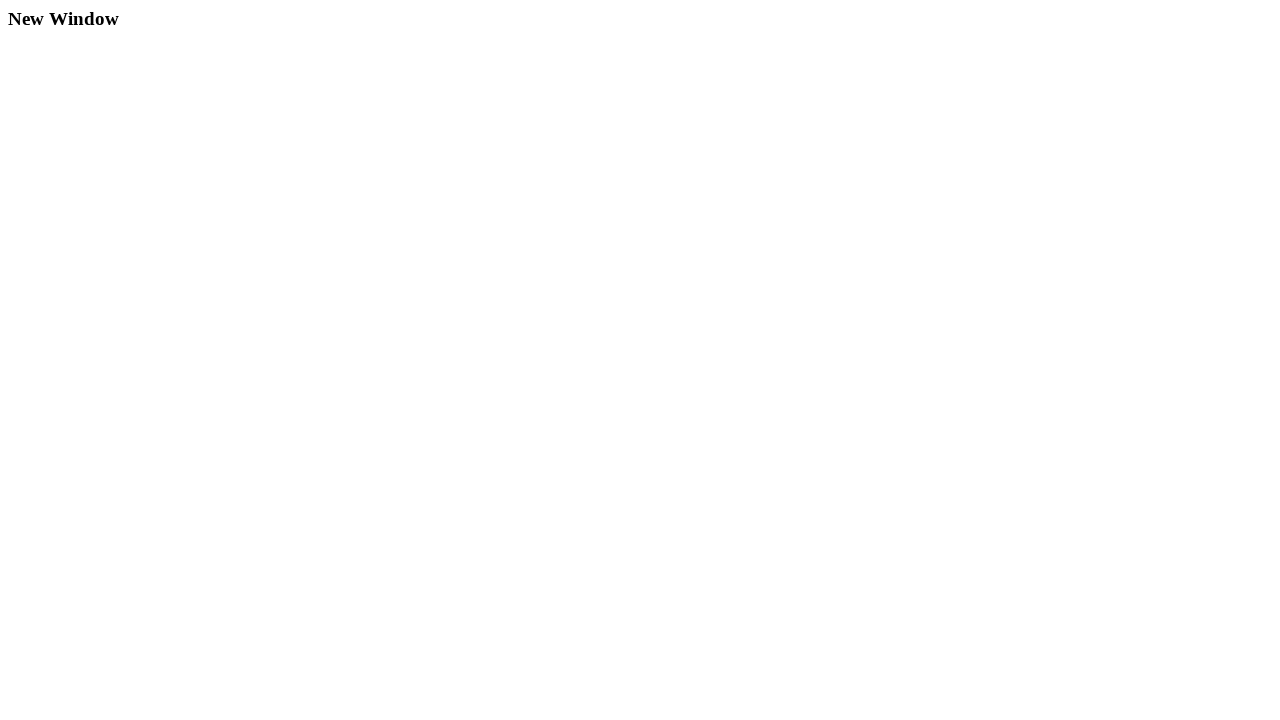

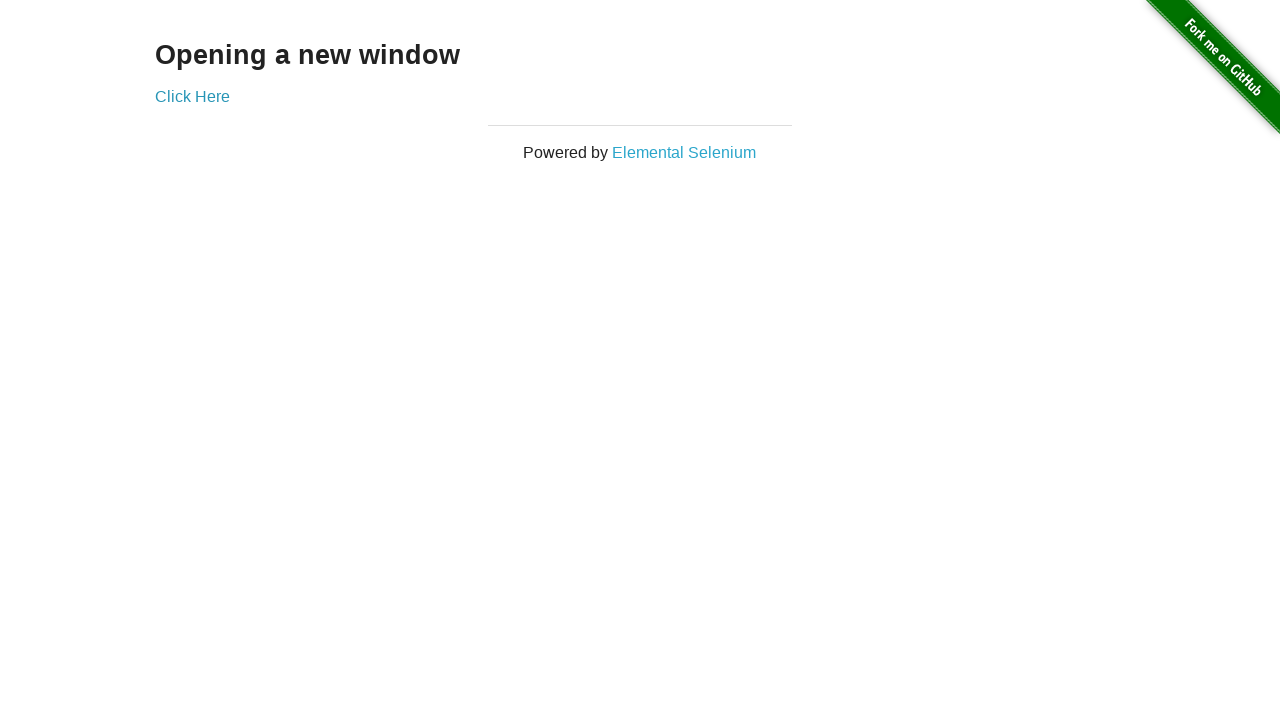